Tests the vegetable selection feature by searching for products starting with "Ca", finding Capsicum in the results, and adding it to the shopping cart.

Starting URL: https://rahulshettyacademy.com/seleniumPractise/#/

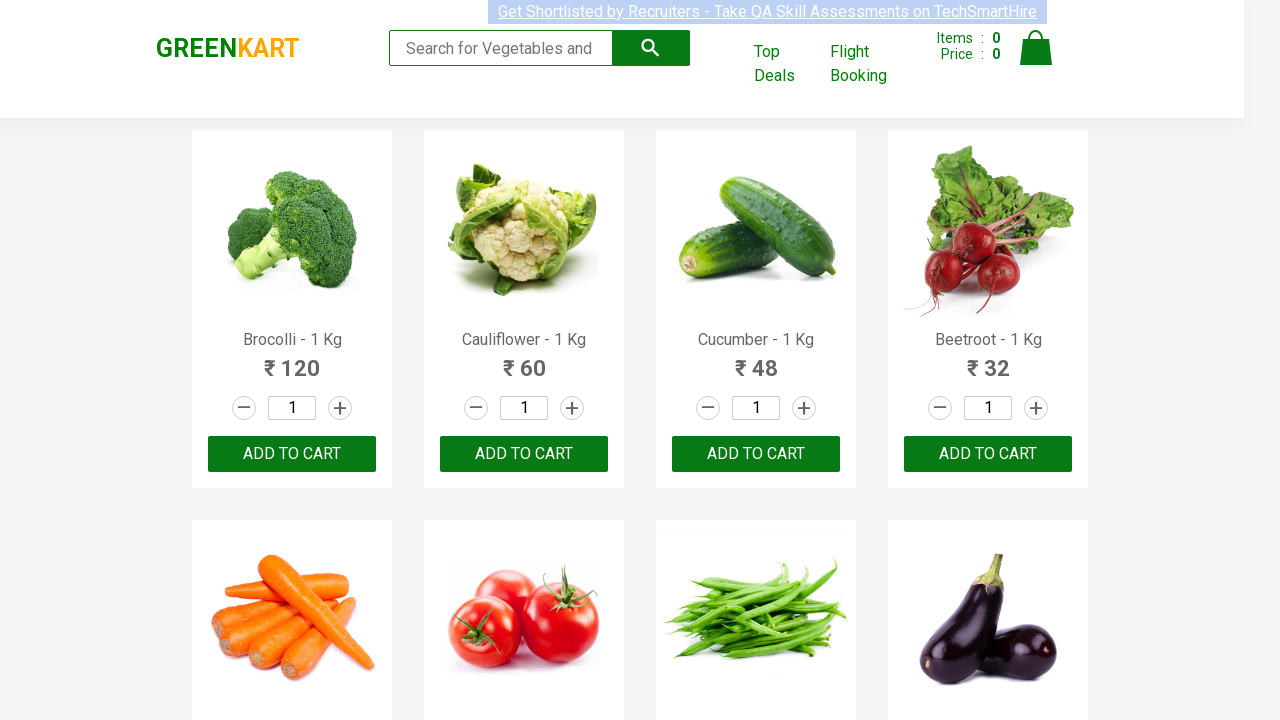

Filled search field with 'Ca' to find vegetables on input[type='search']
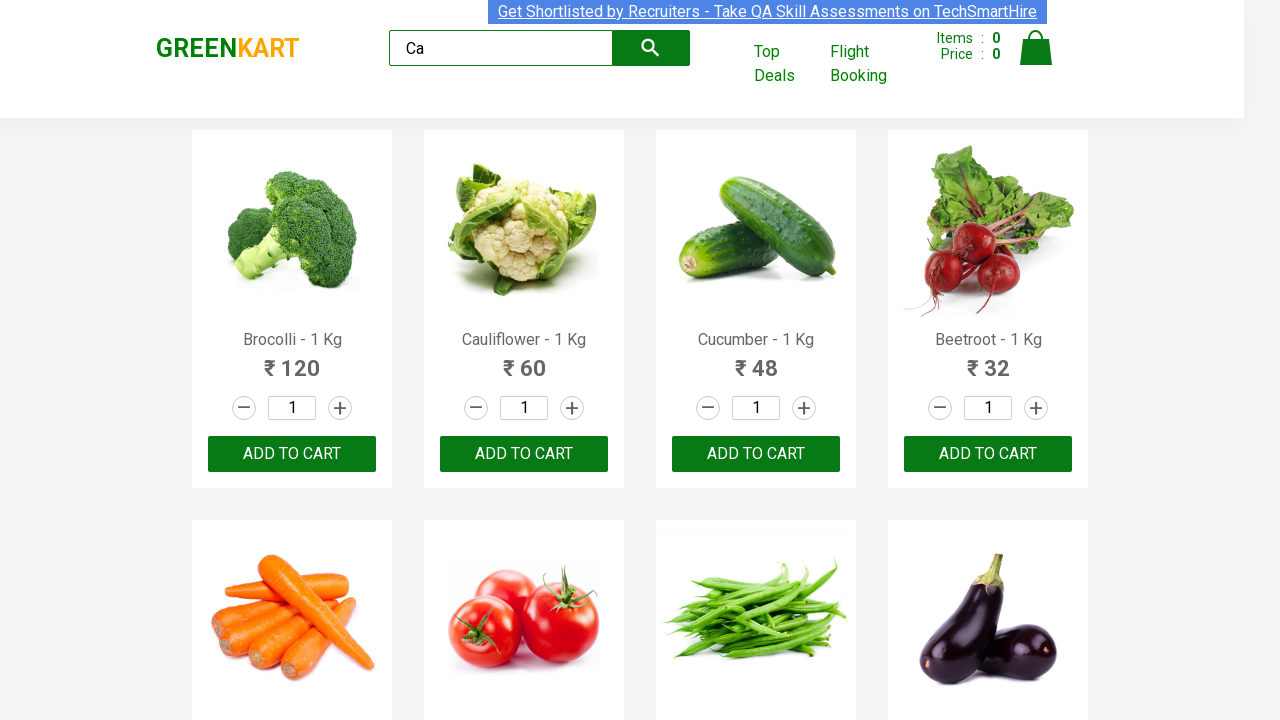

Waited for search results to load
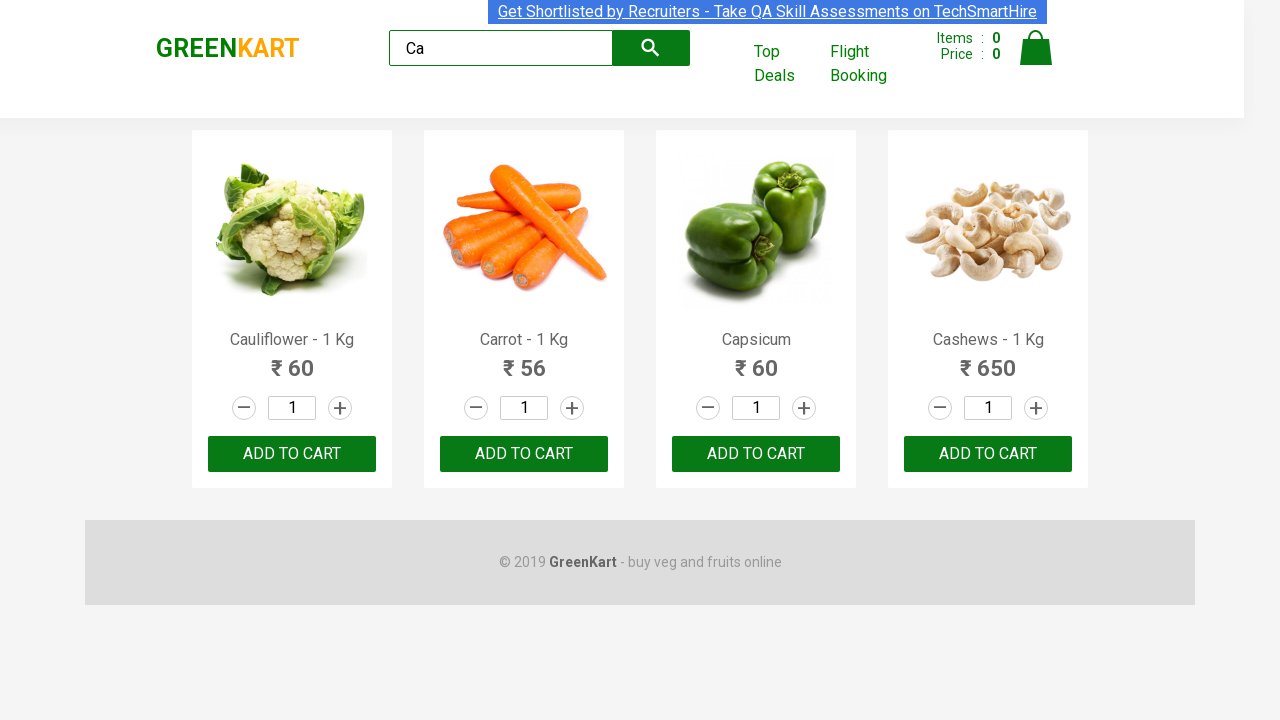

Retrieved all product names from search results
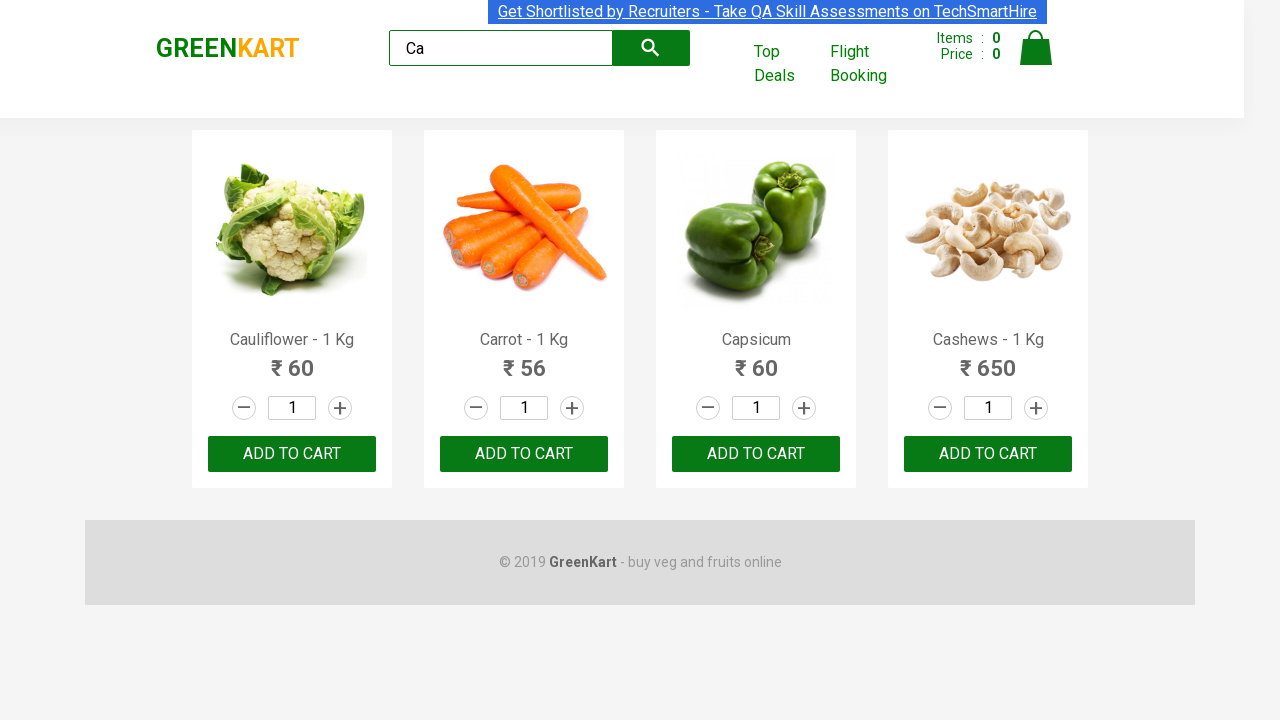

Found Capsicum in search results and clicked ADD TO CART button at (756, 454) on button:text('ADD TO CART') >> nth=2
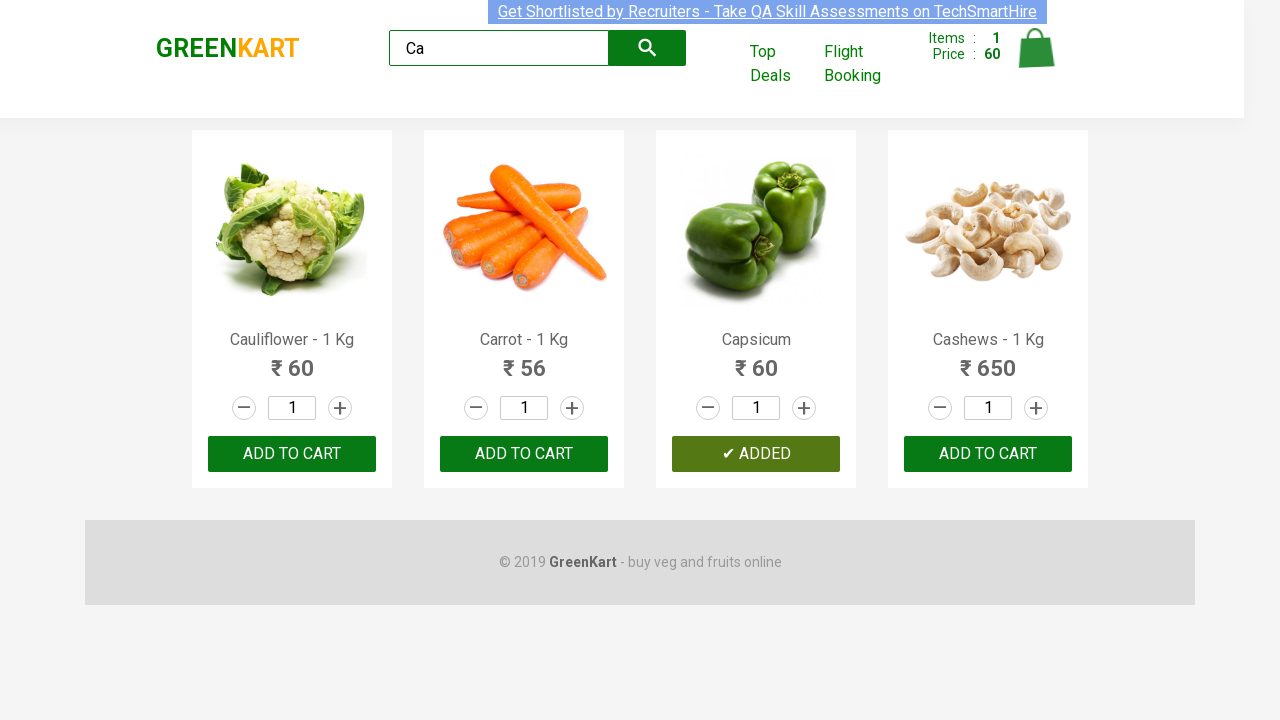

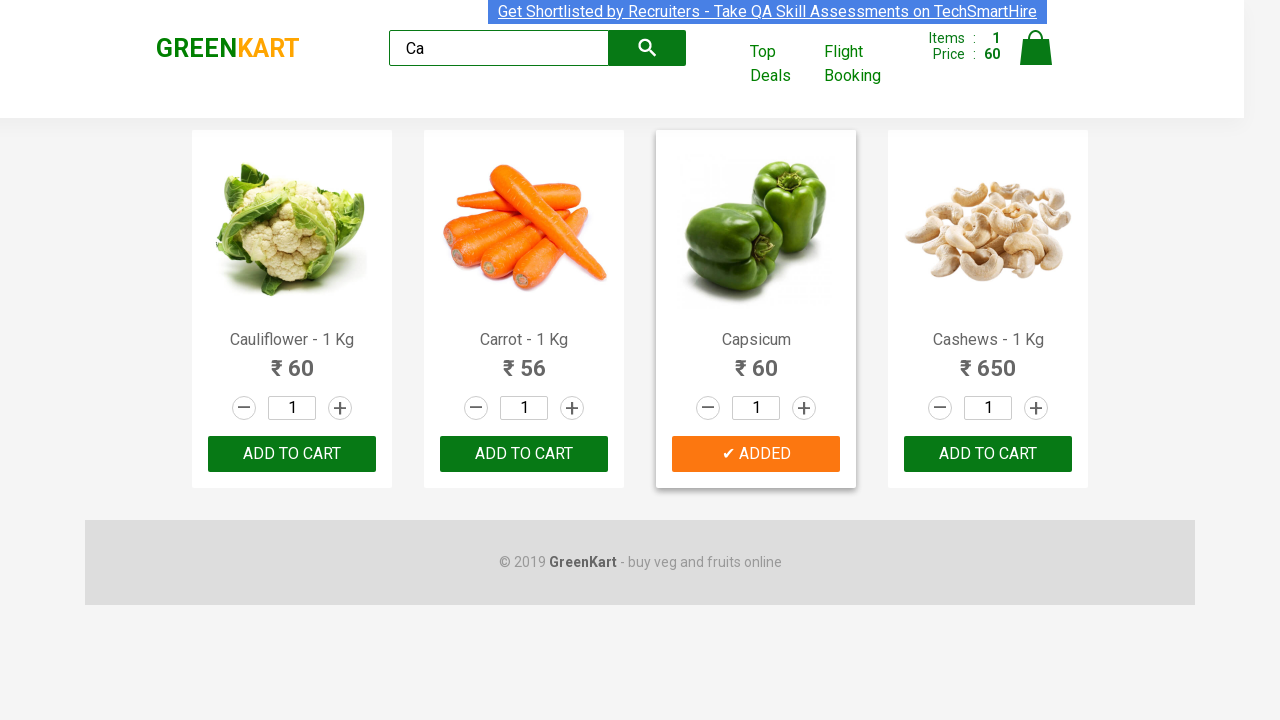